Tests password recovery by entering an email and clicking the retrieve password button

Starting URL: https://the-internet.herokuapp.com/forgot_password

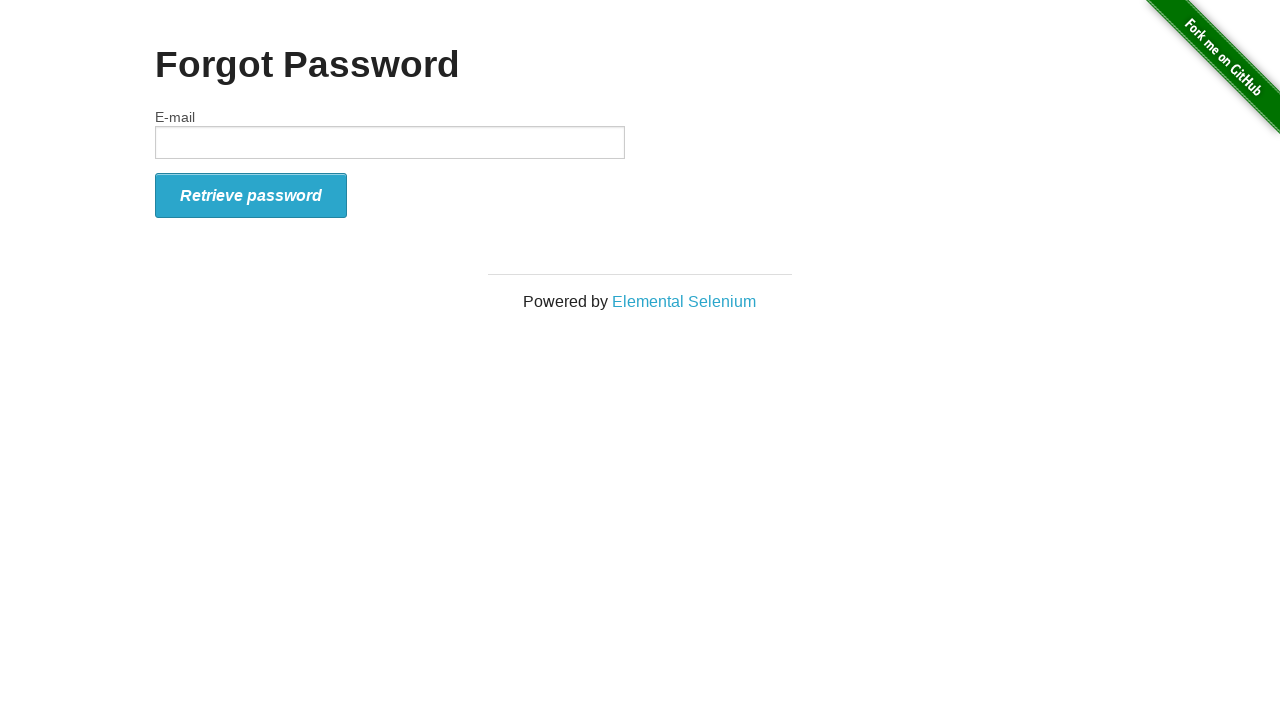

Filled email field with 'cybertek@gmail.com' on #email
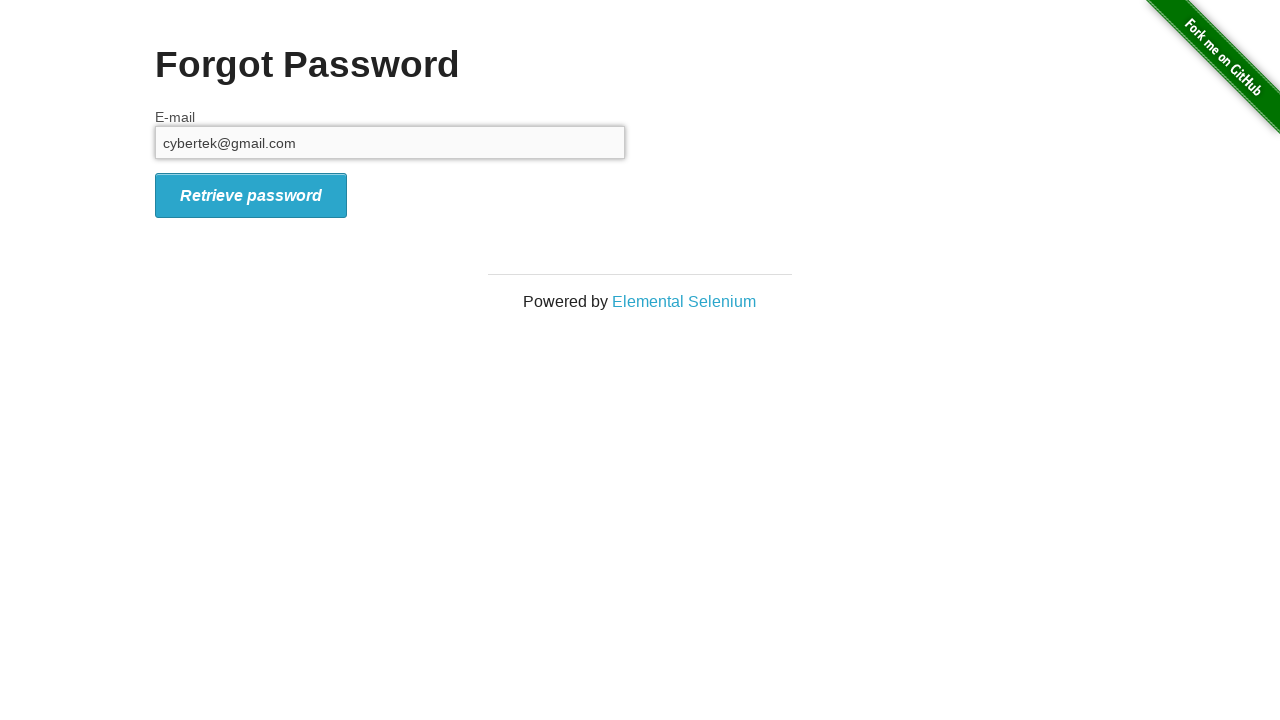

Clicked retrieve password button to initiate password recovery at (251, 195) on #form_submit
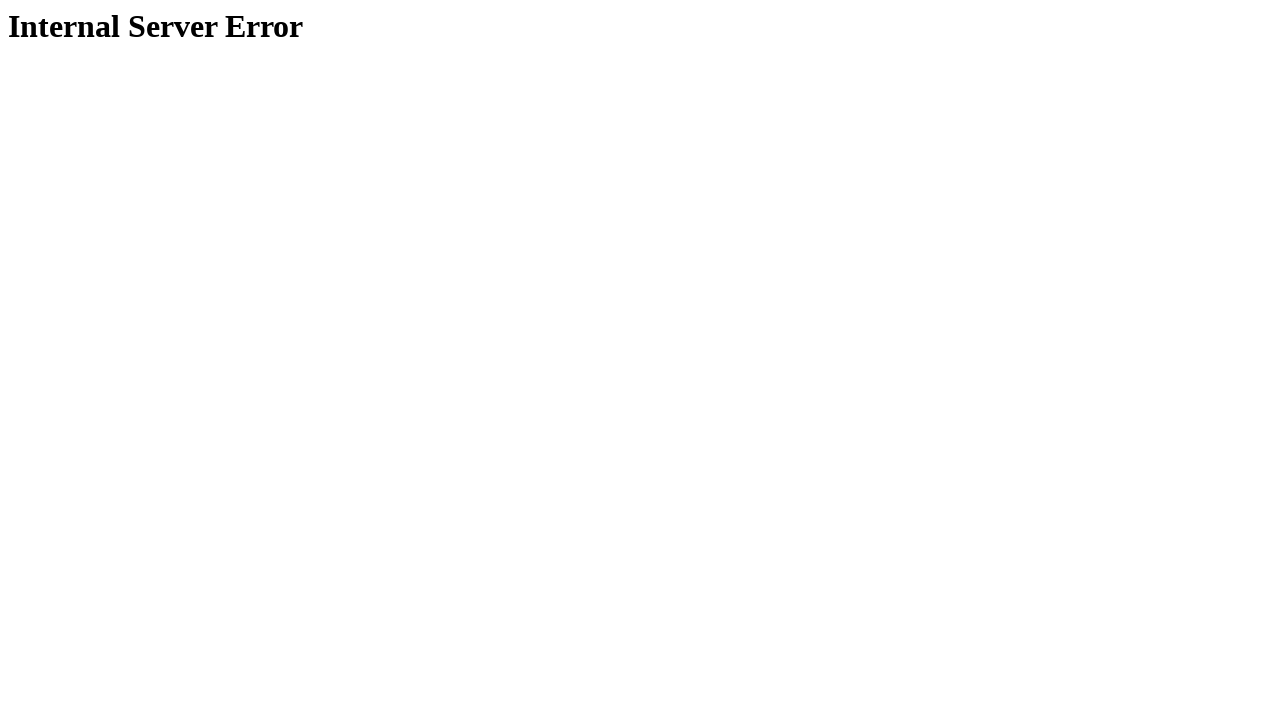

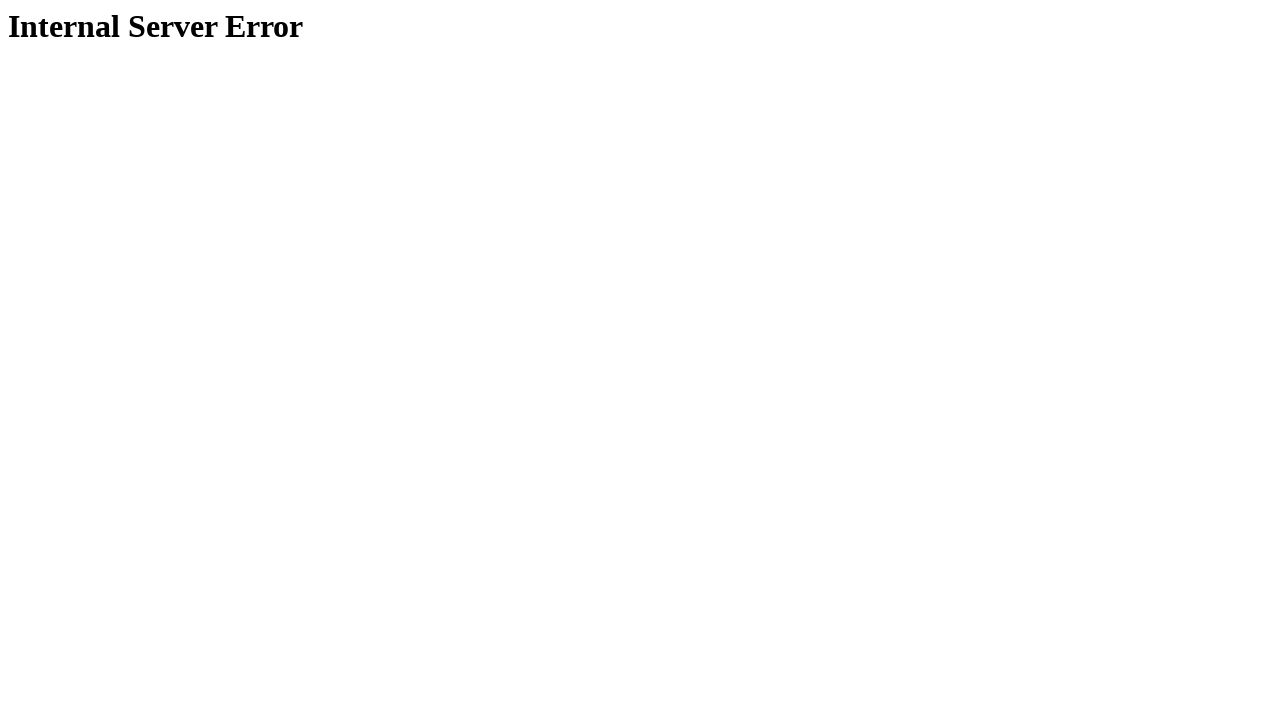